Tests drag and drop functionality by dragging an element and dropping it onto a target area within an iframe

Starting URL: https://jqueryui.com/droppable/

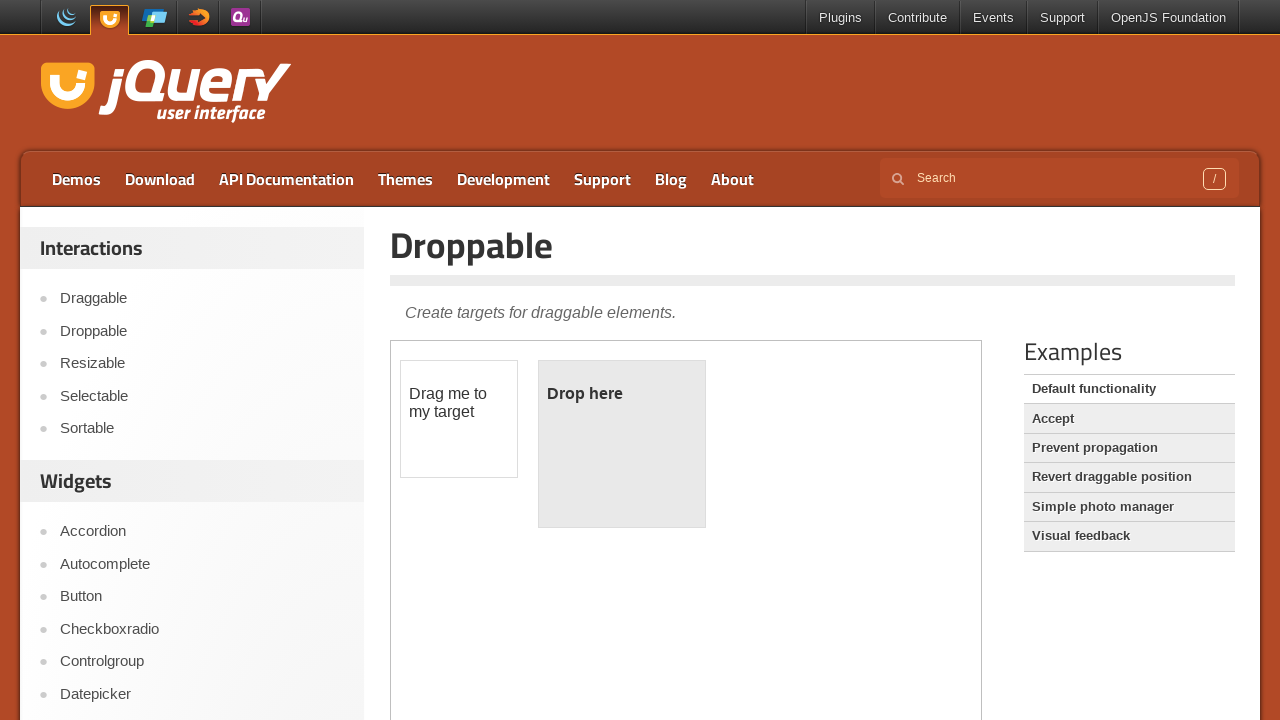

Located the first iframe containing the drag and drop demo
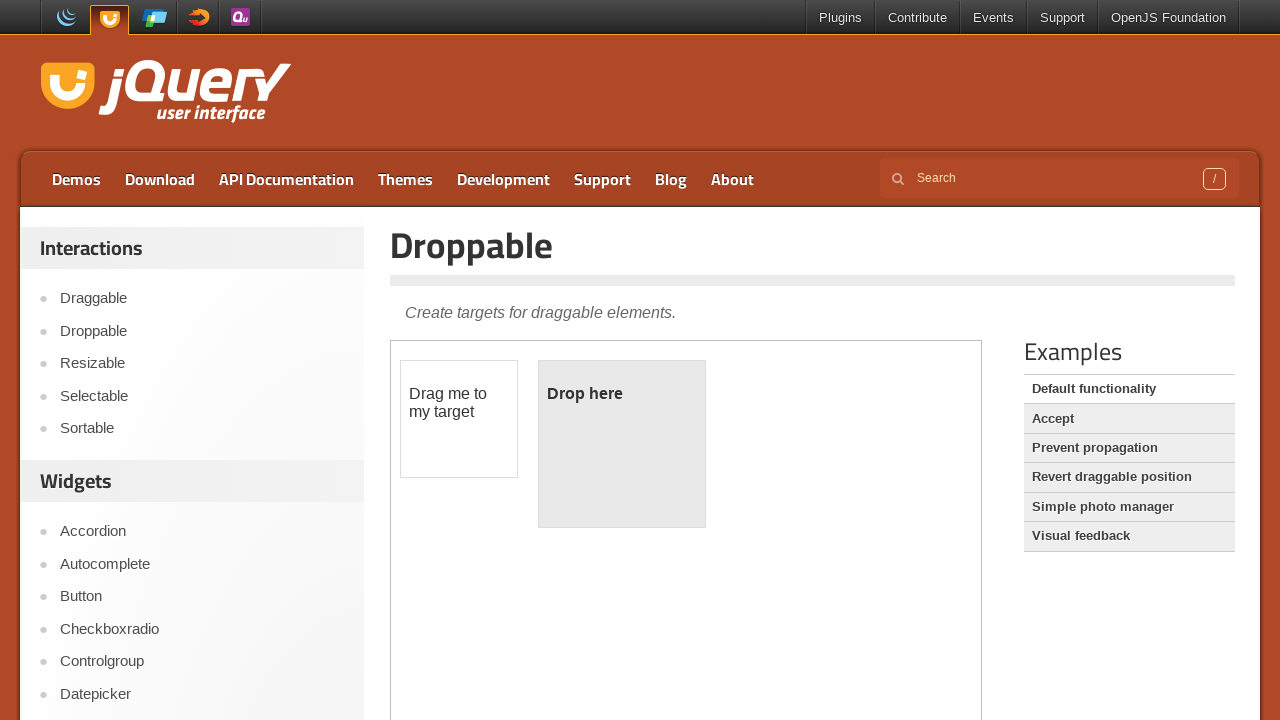

Located the draggable element with id 'draggable'
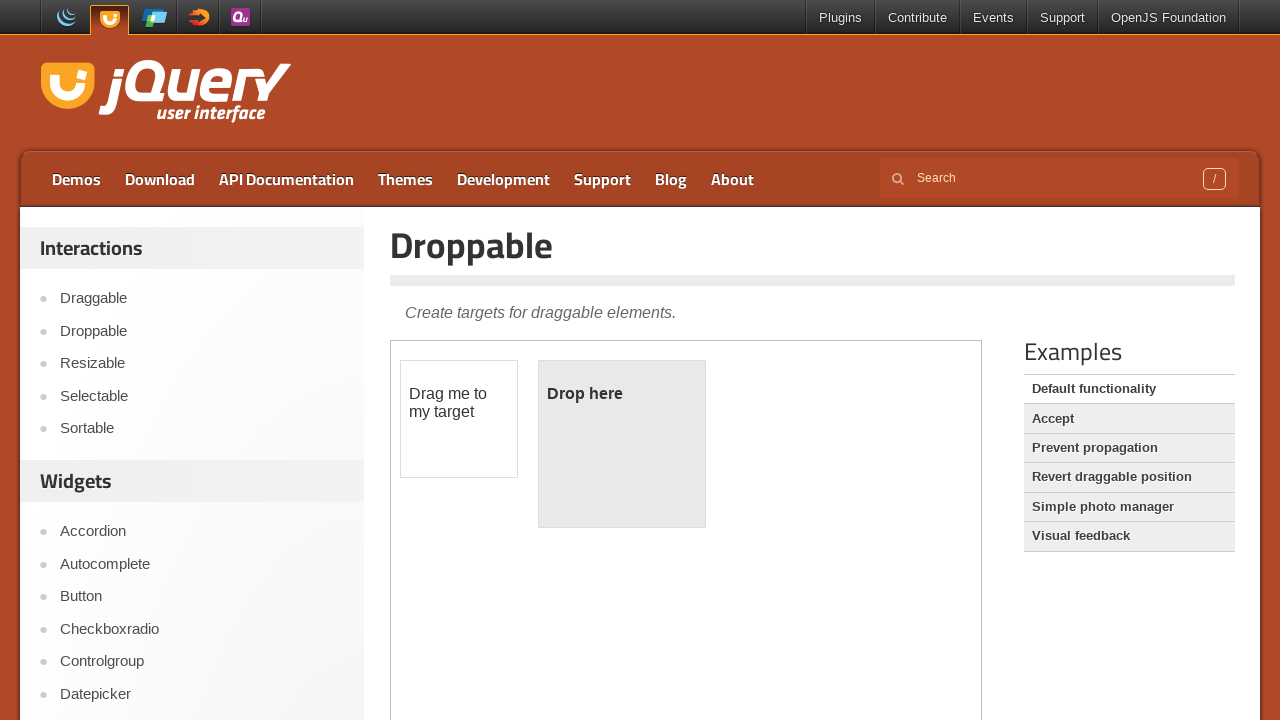

Located the droppable target area with id 'droppable'
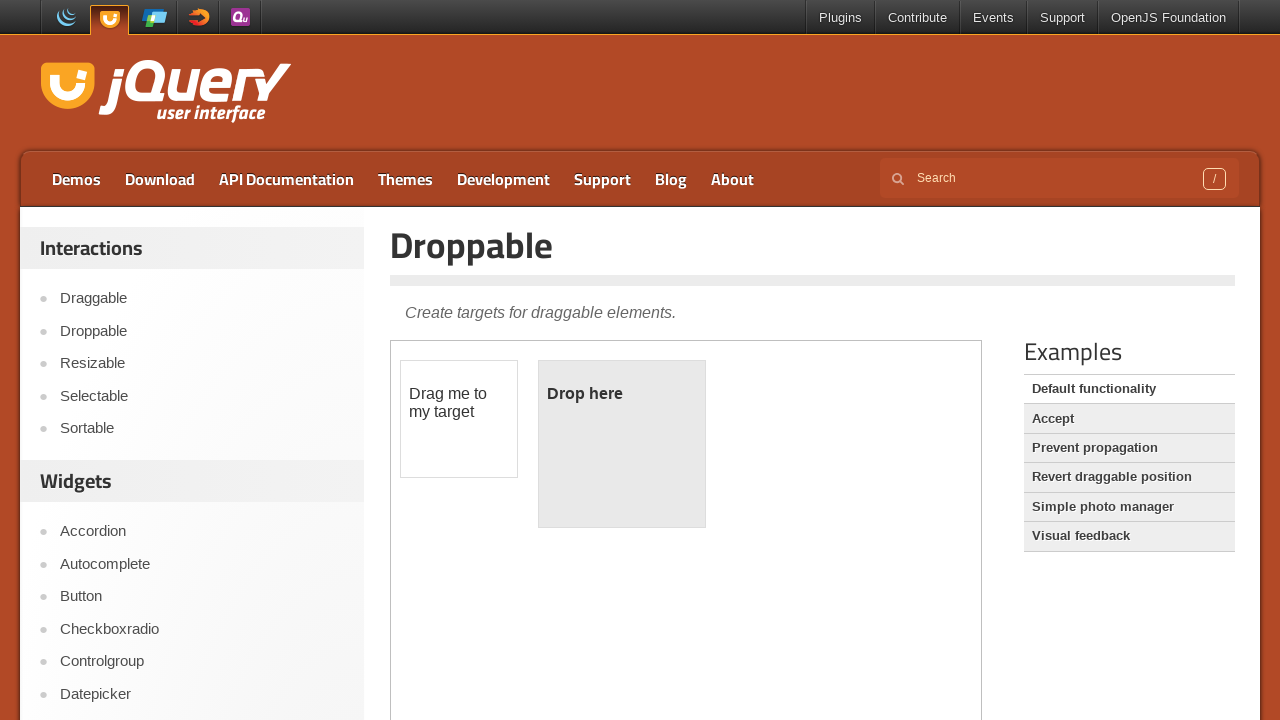

Dragged the draggable element onto the droppable target area at (622, 444)
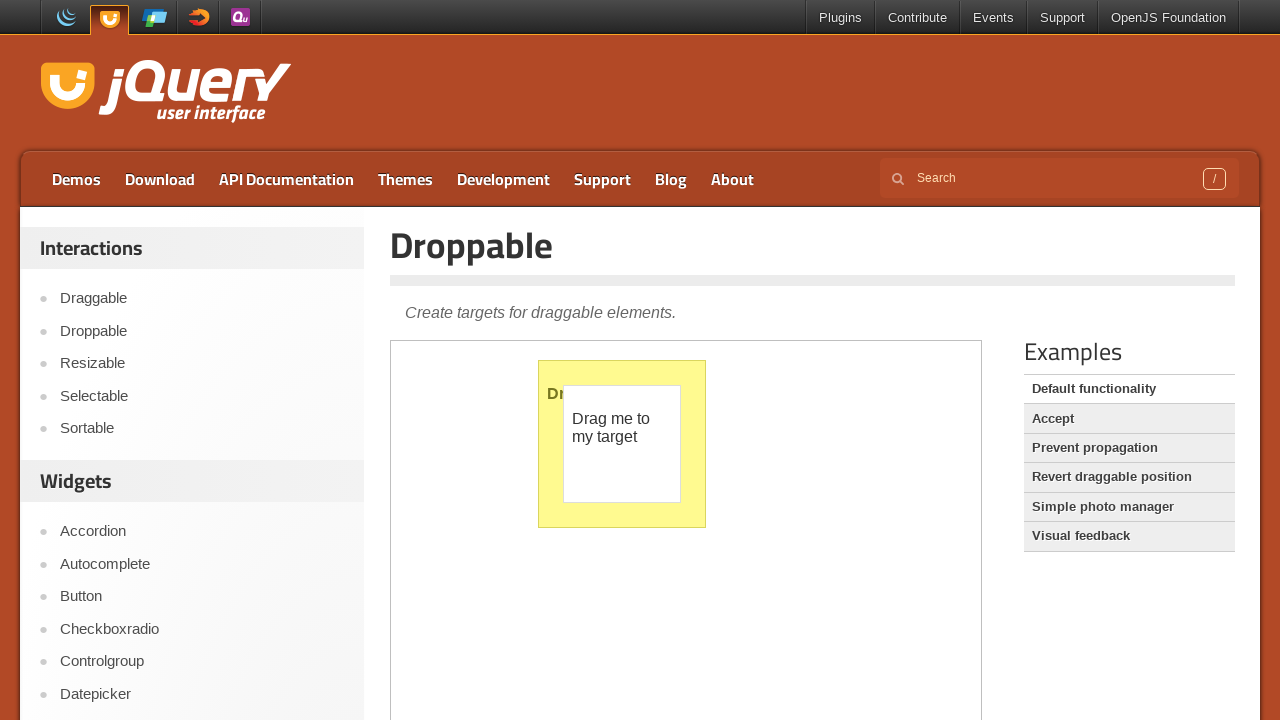

Reloaded the page to reset the drag and drop demo
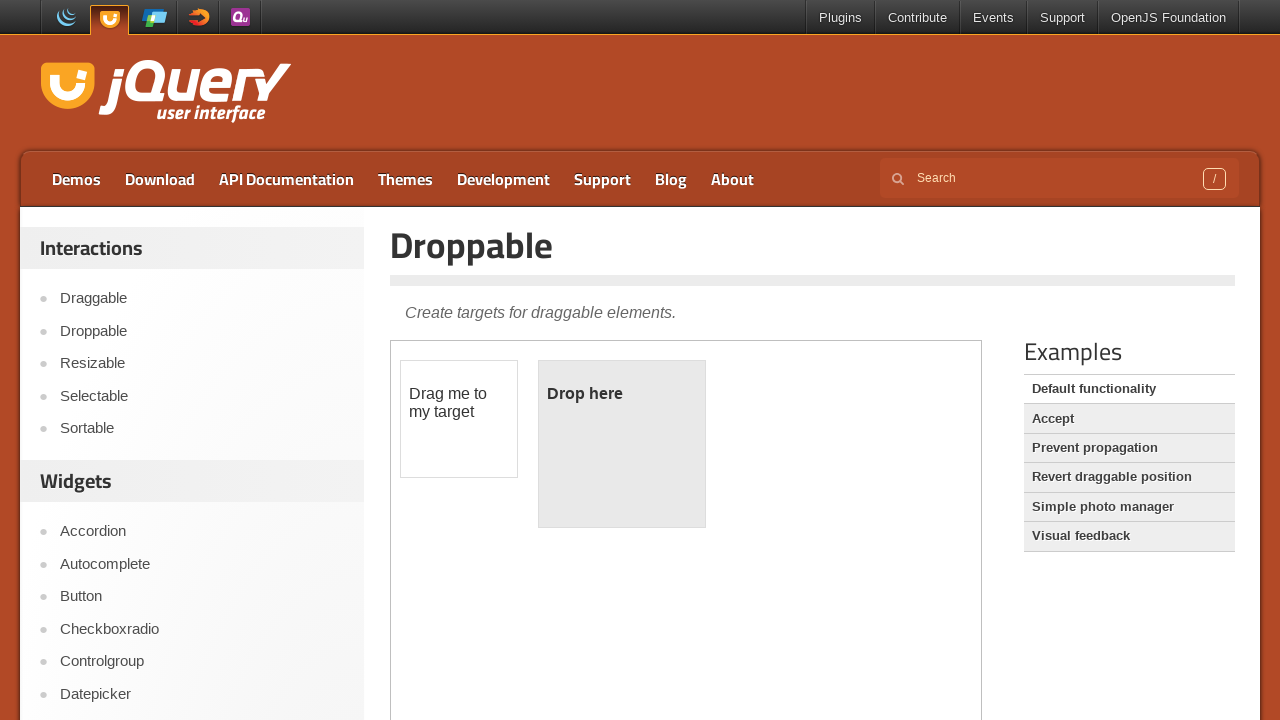

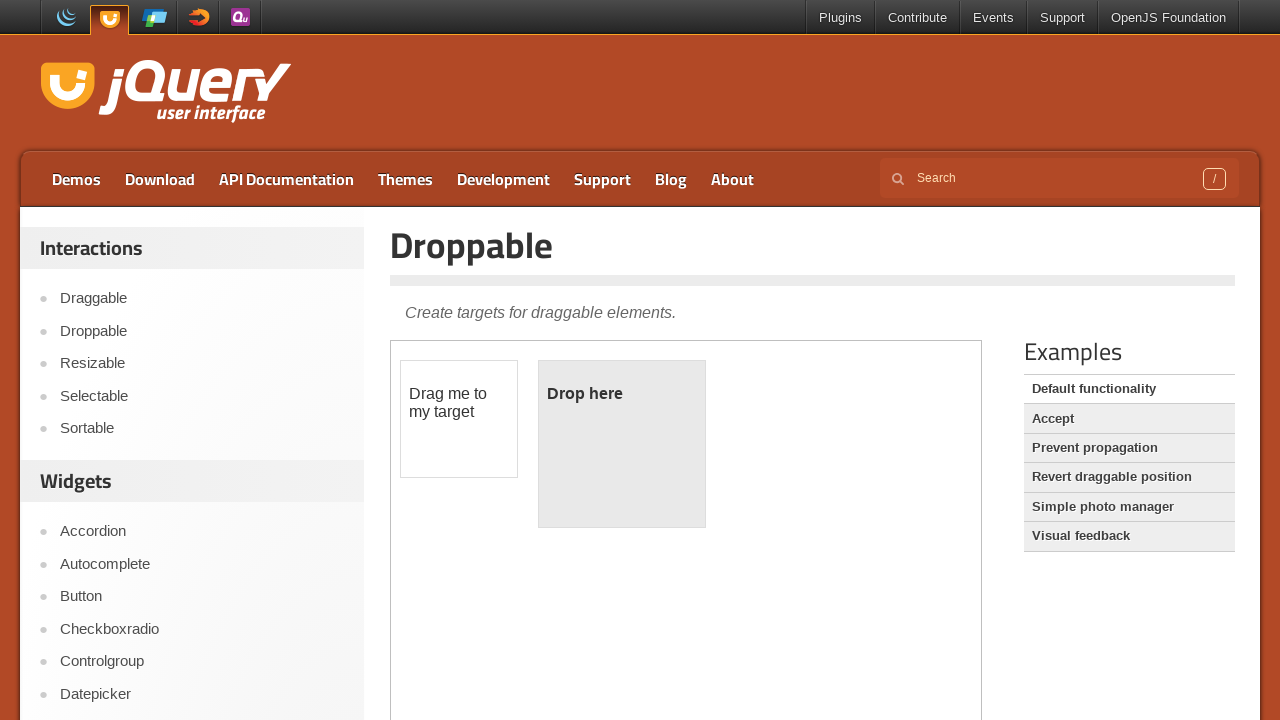